Tests scrolling functionality by navigating to testerhome.com, scrolling an image element into view, and clicking on it

Starting URL: https://testerhome.com/

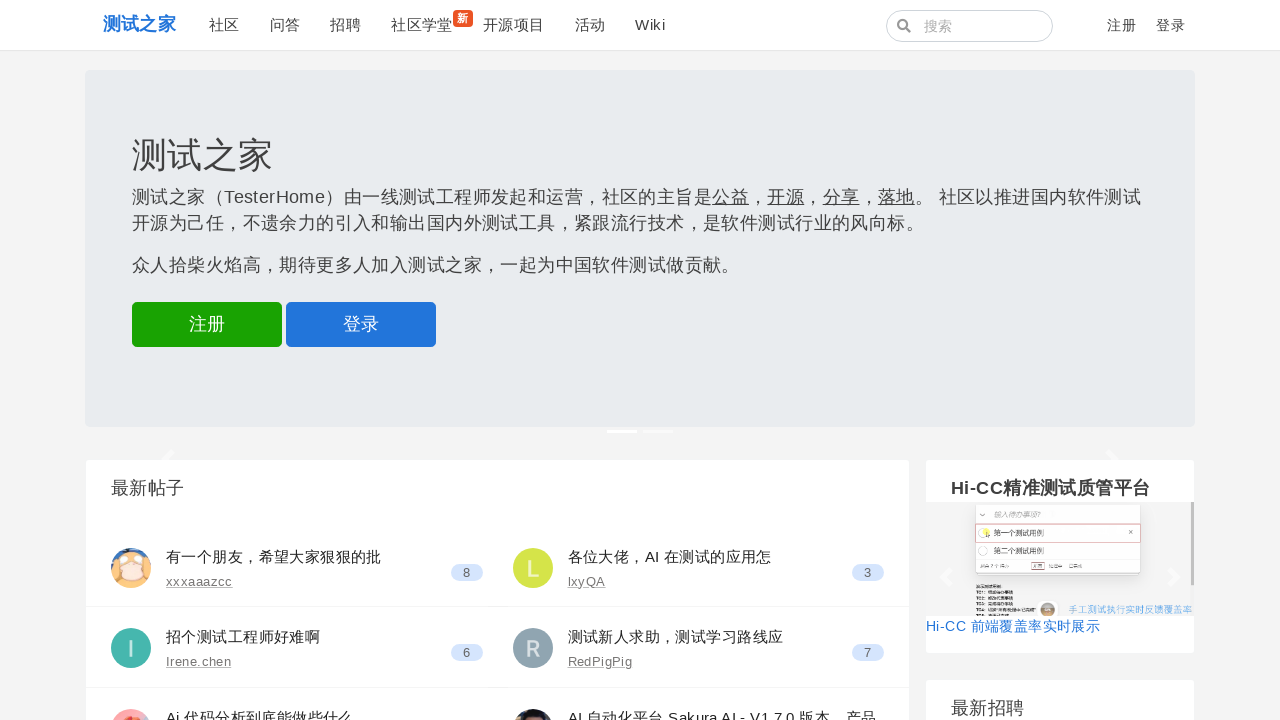

Located image element with XPath selector
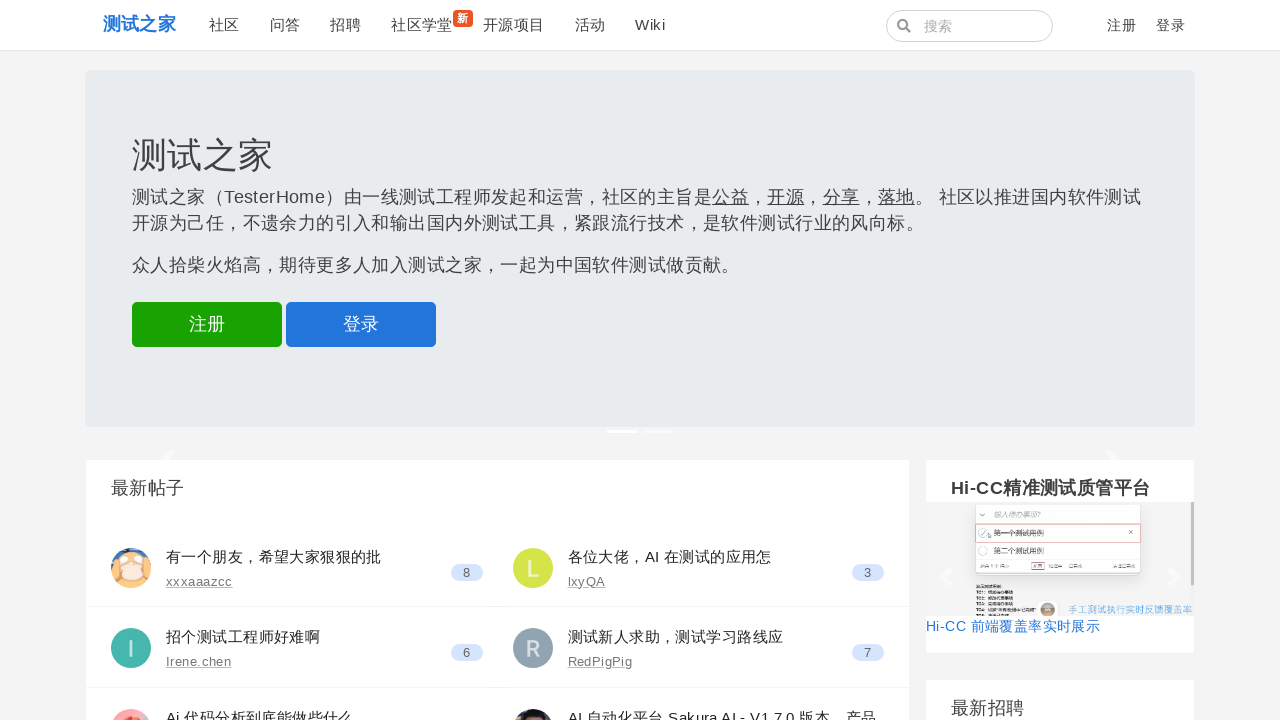

Scrolled image element into view
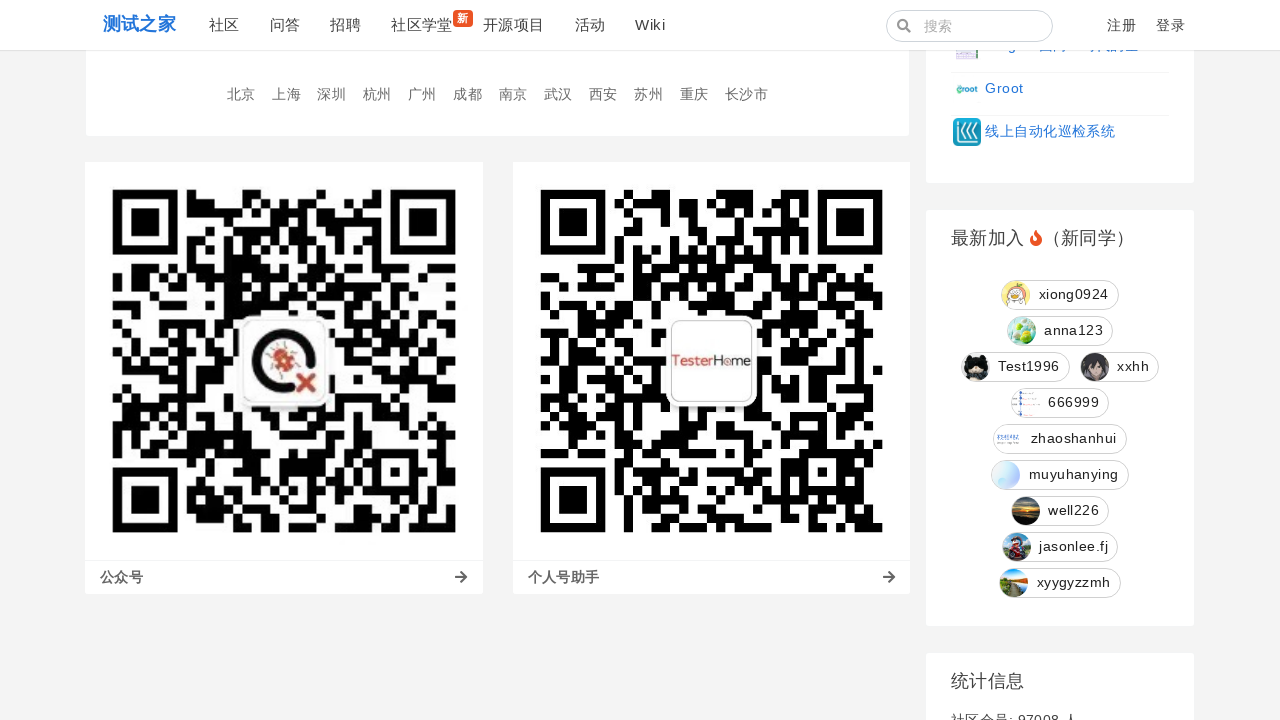

Clicked on the image element at (284, 361) on //*[@class="item item5"]/div/img
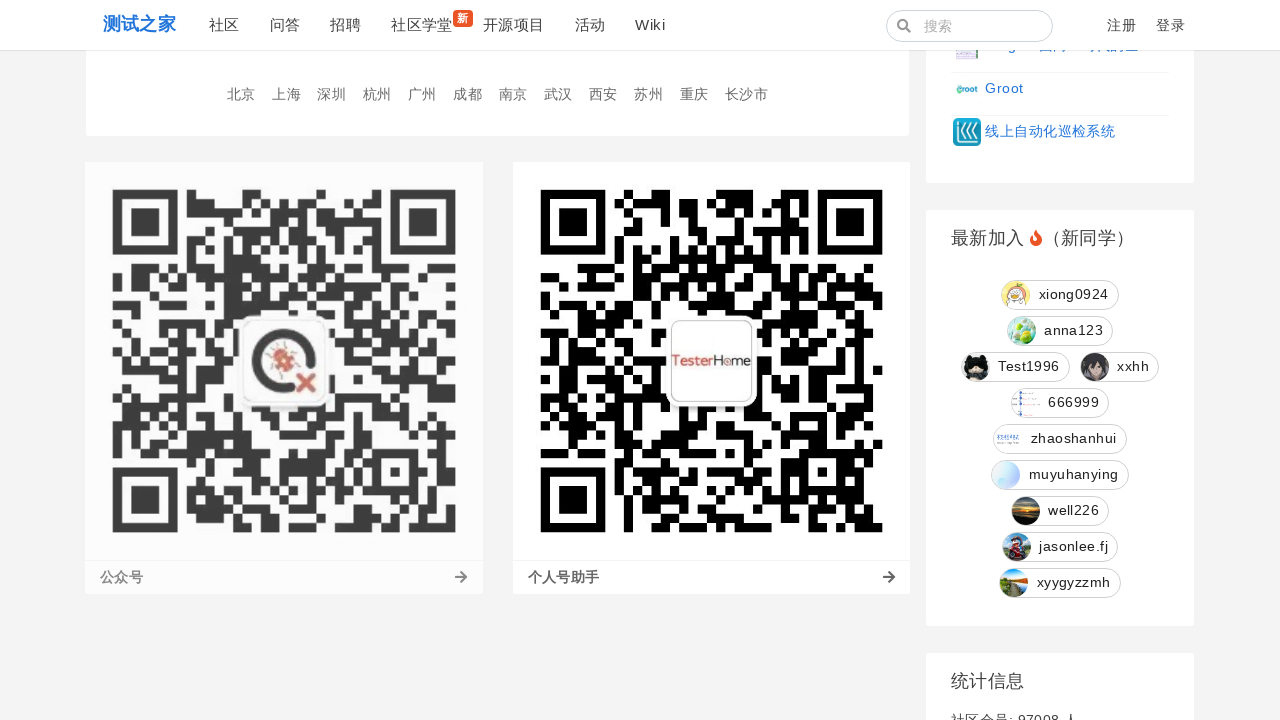

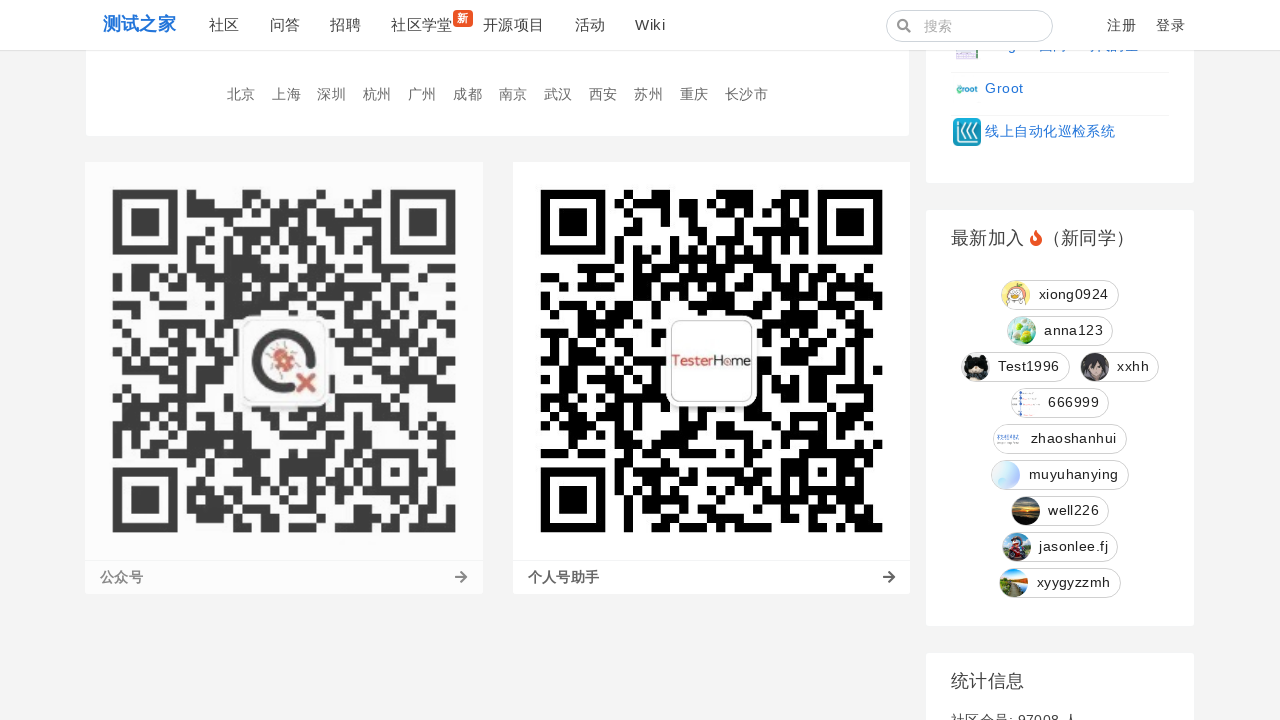